Tests dropdown functionality on OrangeHRM free trial page by selecting a country from the dropdown menu

Starting URL: https://www.orangehrm.com/en/30-day-free-trial/

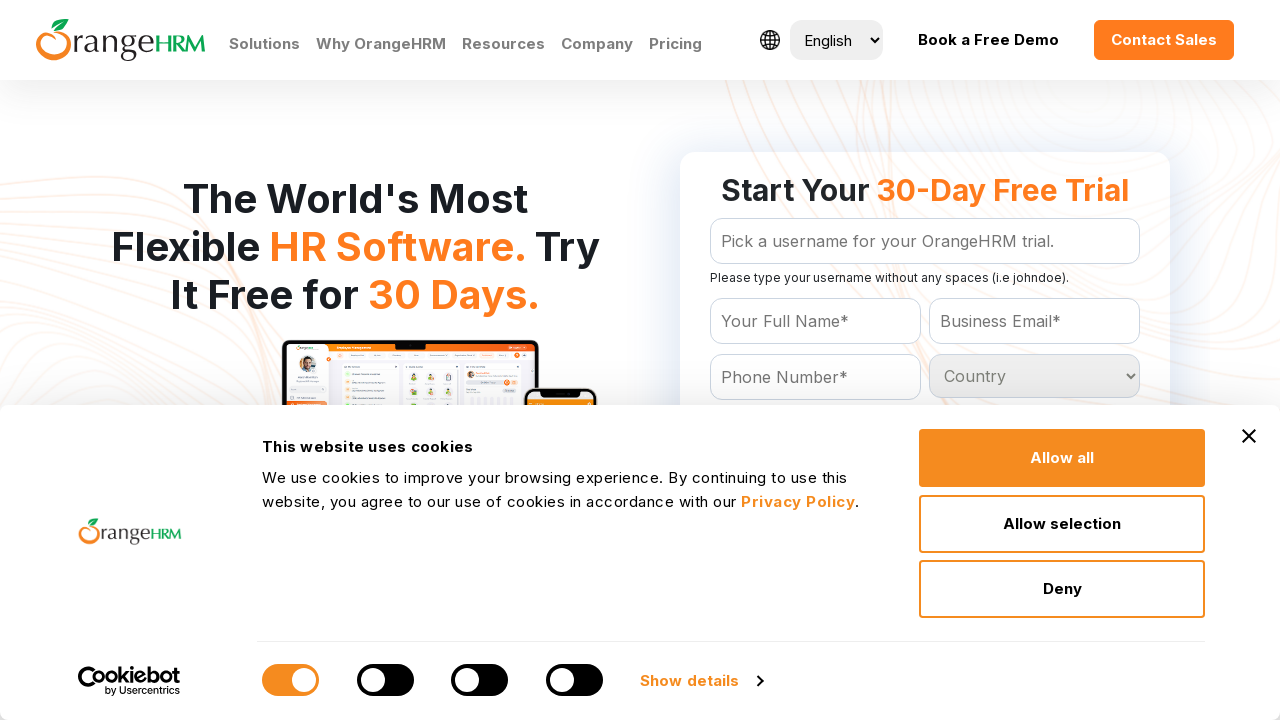

Country dropdown element loaded and is available
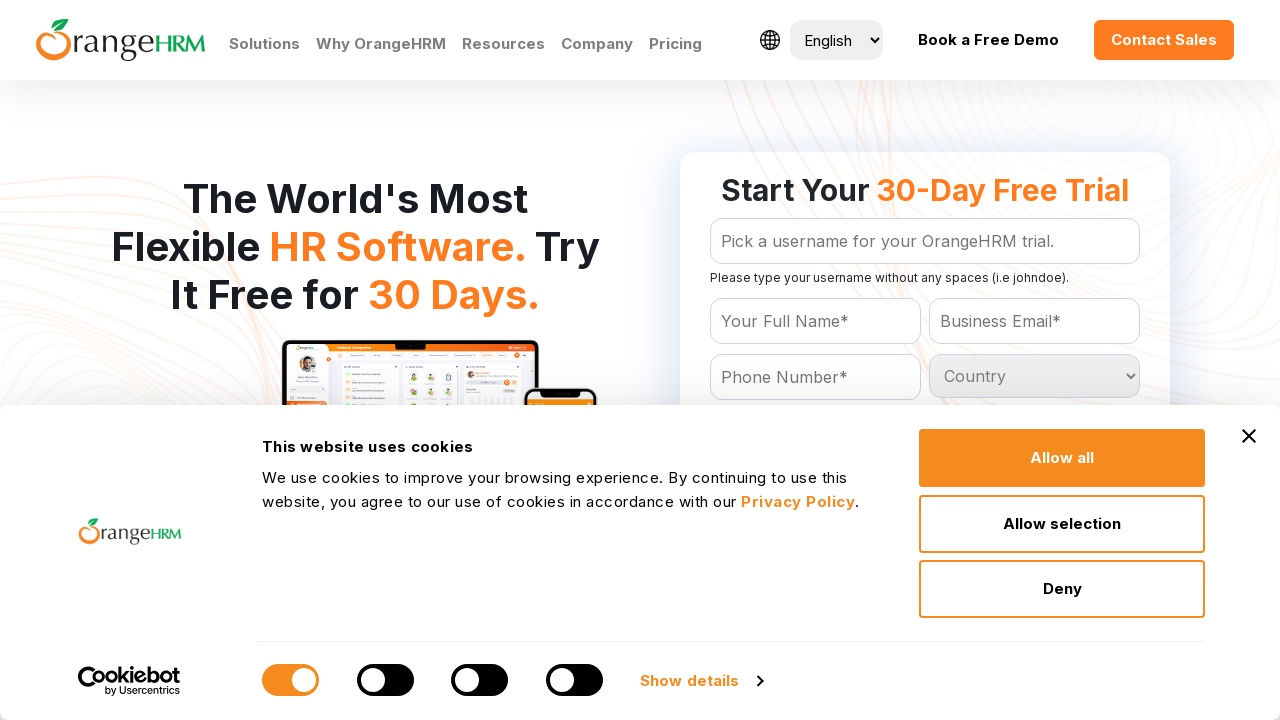

Selected 'Christmas Island' from the country dropdown menu on #Form_getForm_Country
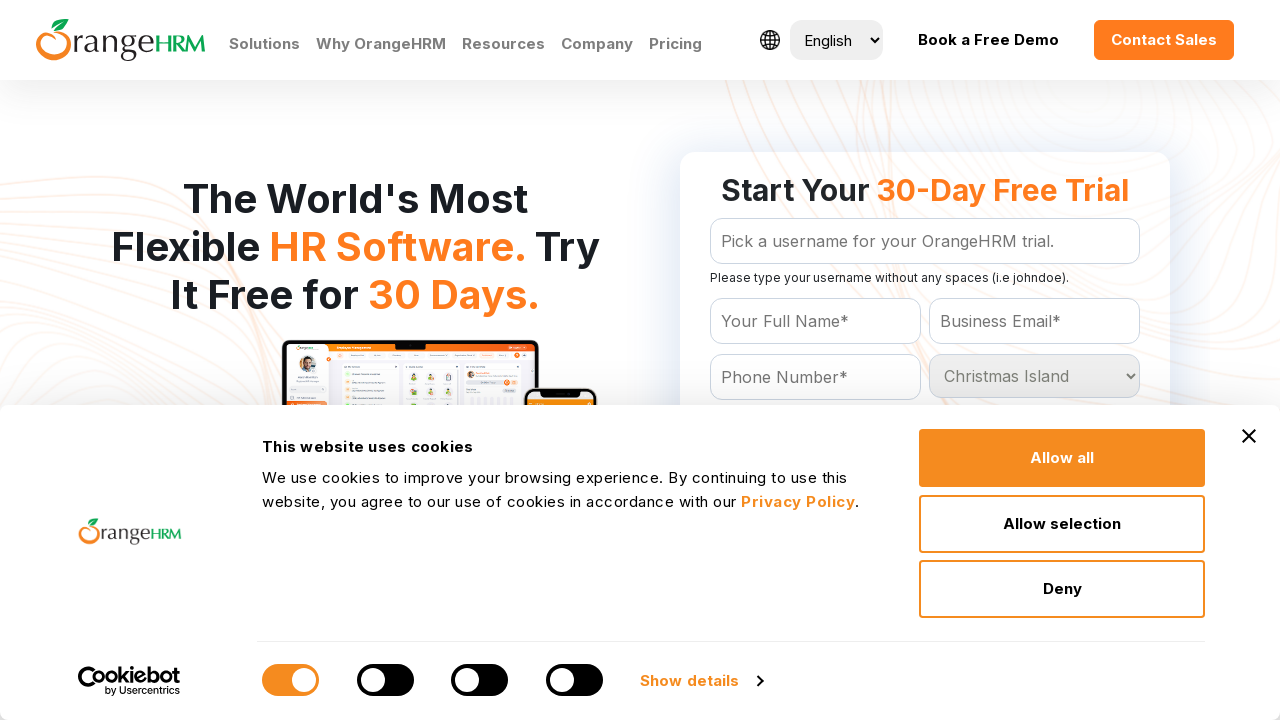

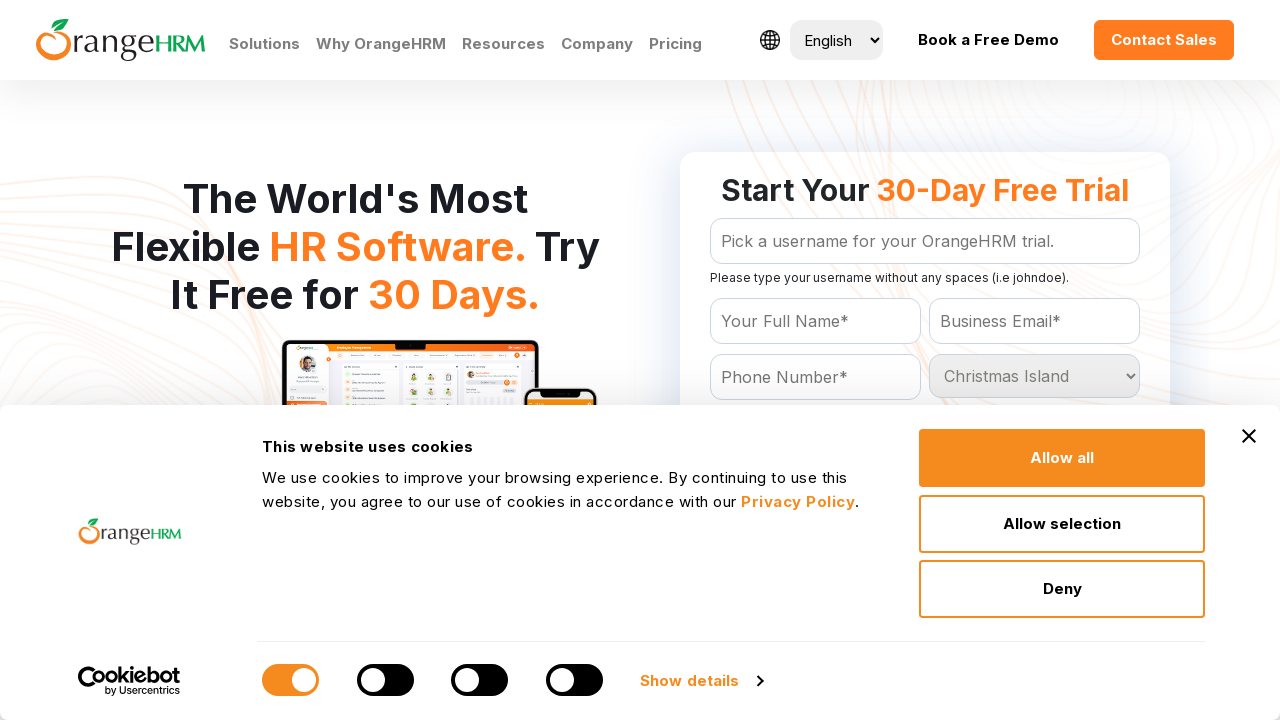